Tests that the complete all checkbox updates state when individual items are completed or cleared

Starting URL: https://demo.playwright.dev/todomvc

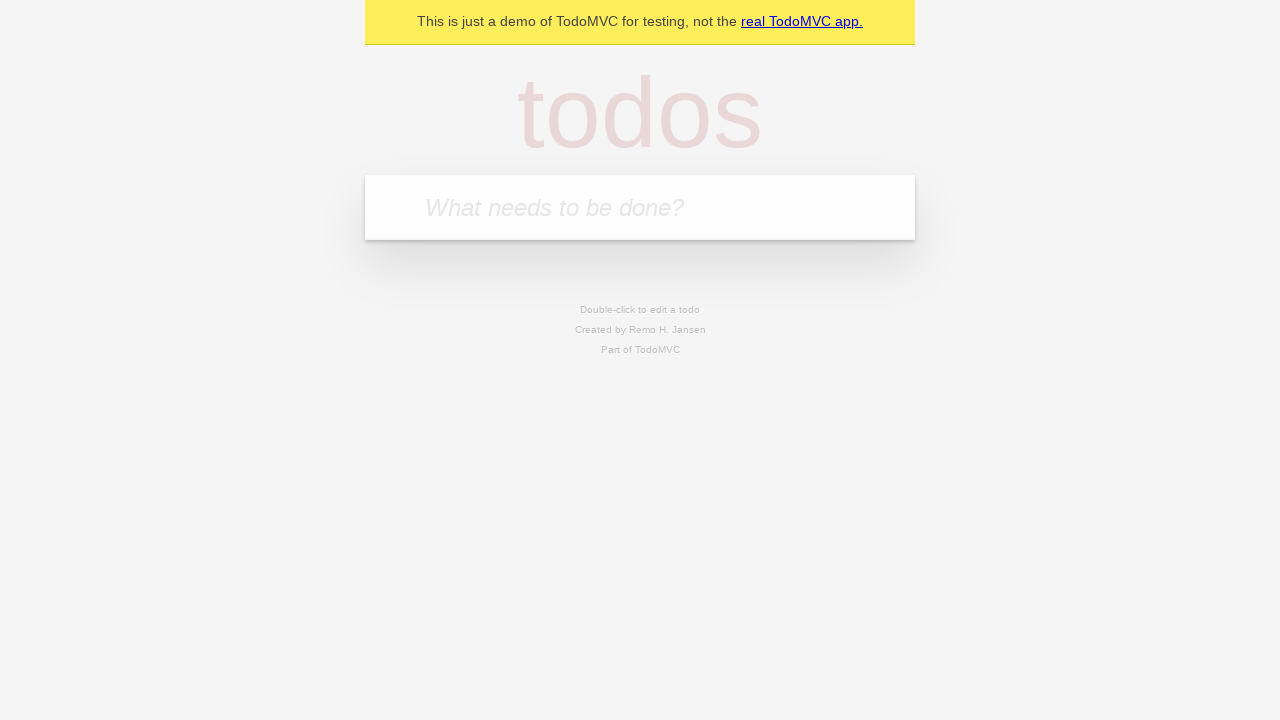

Filled new todo input with 'buy some cheese' on internal:attr=[placeholder="What needs to be done?"i]
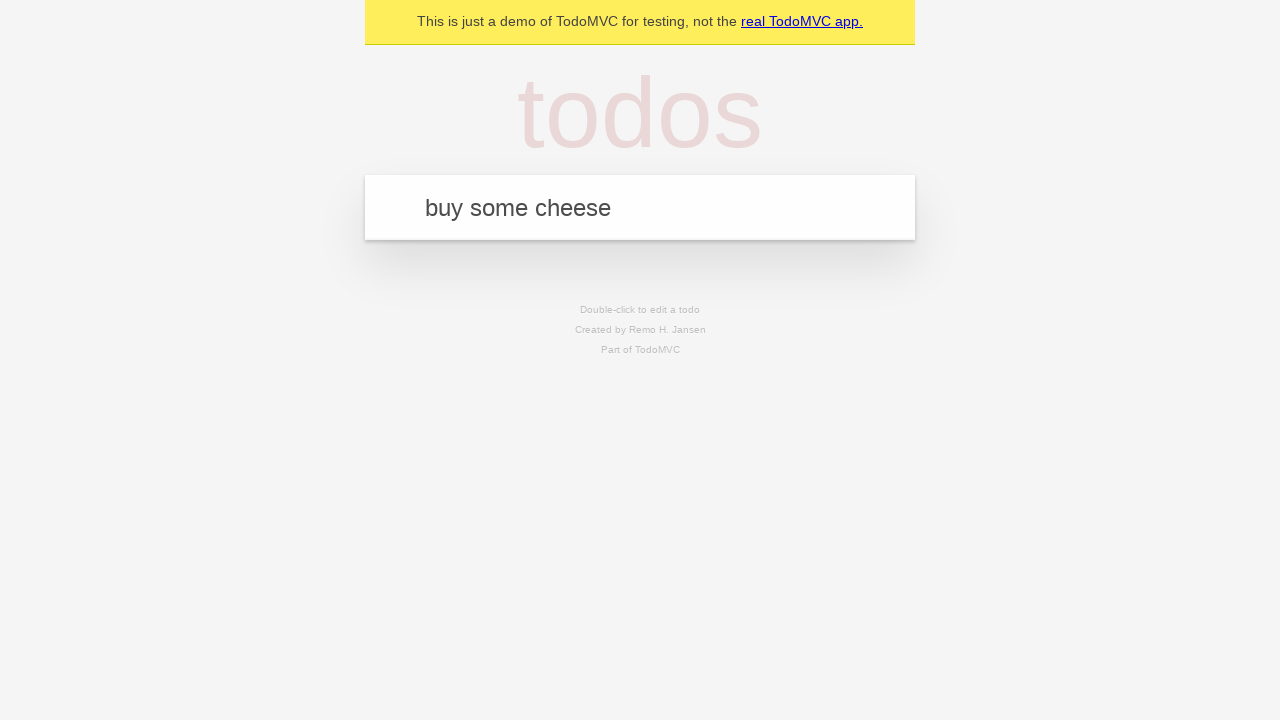

Pressed Enter to create todo 'buy some cheese' on internal:attr=[placeholder="What needs to be done?"i]
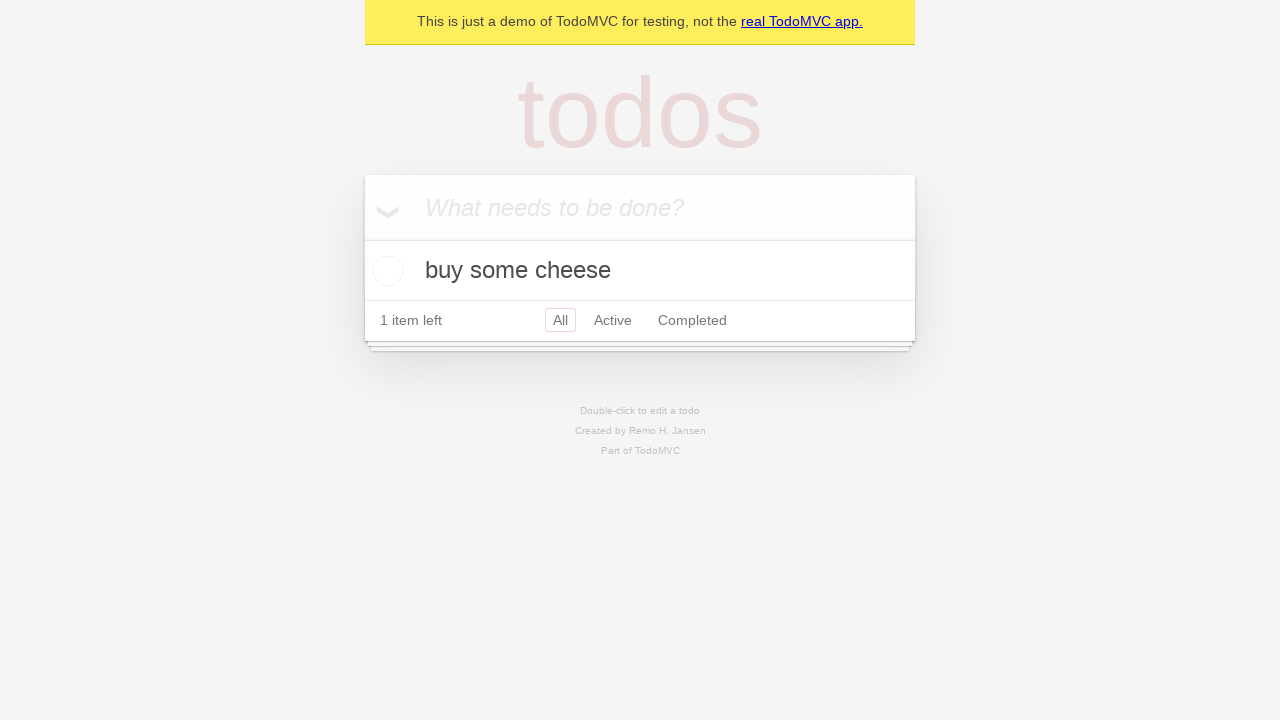

Filled new todo input with 'feed the cat' on internal:attr=[placeholder="What needs to be done?"i]
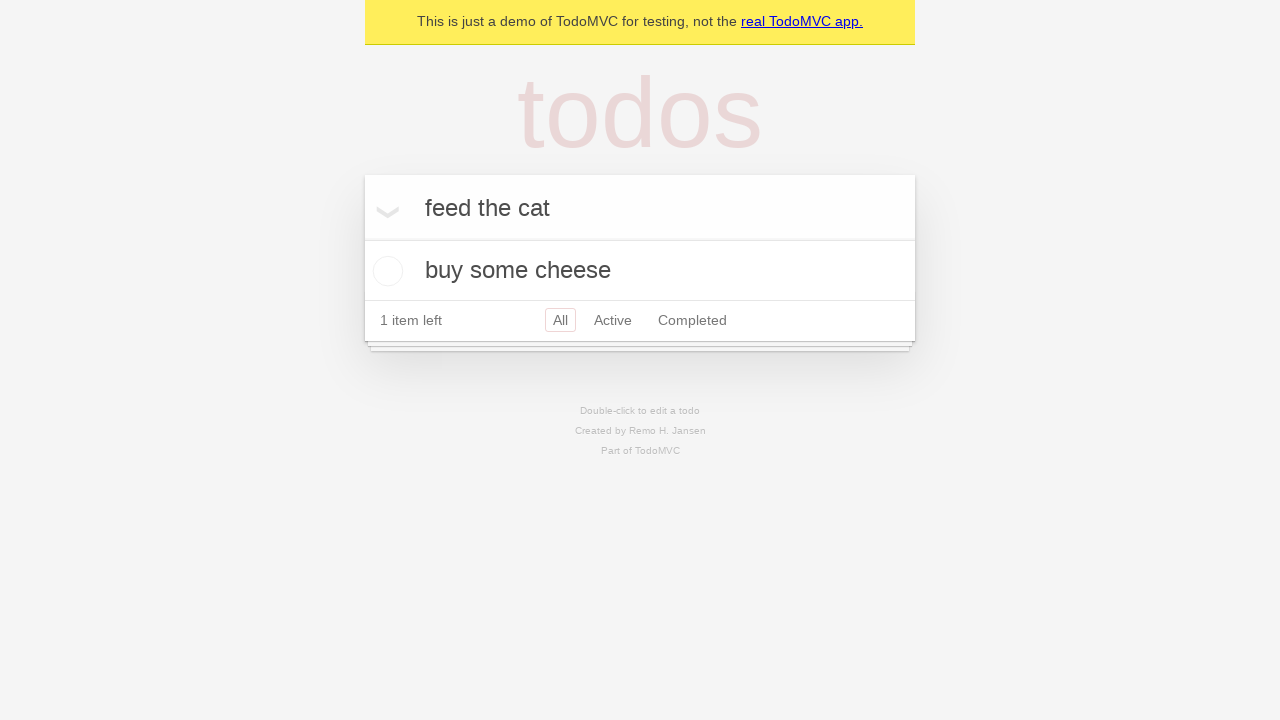

Pressed Enter to create todo 'feed the cat' on internal:attr=[placeholder="What needs to be done?"i]
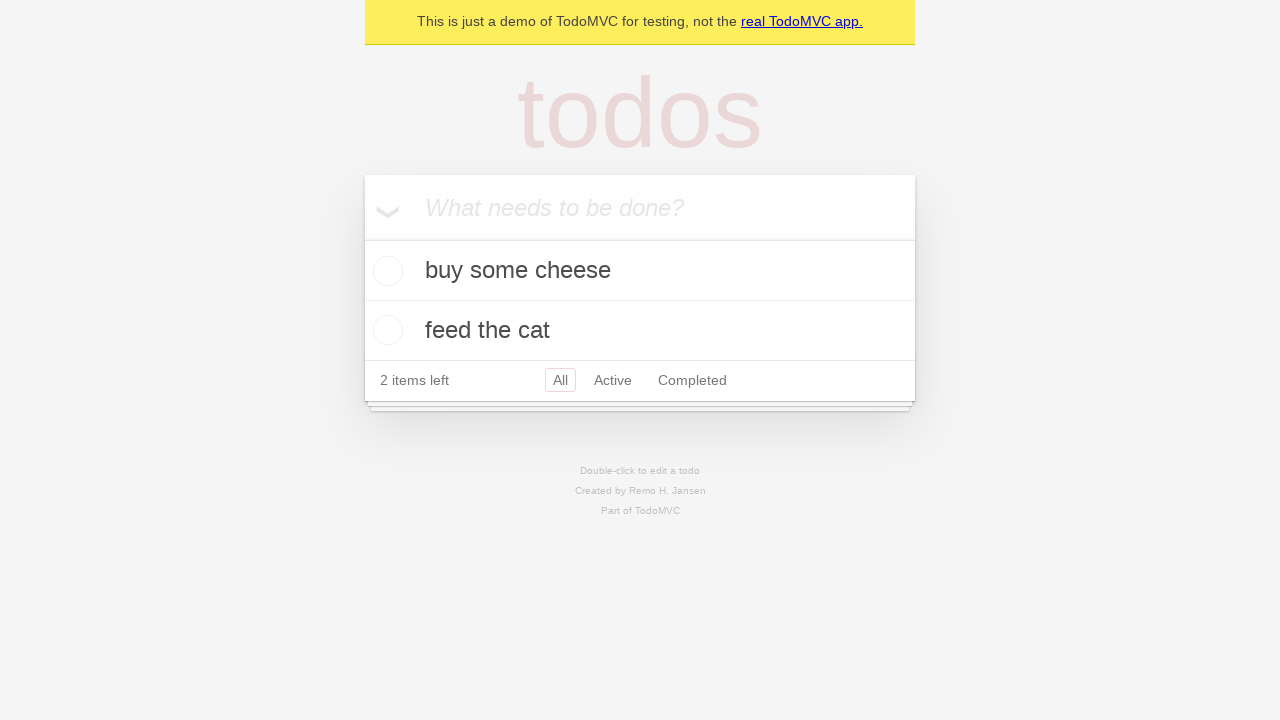

Filled new todo input with 'book a doctors appointment' on internal:attr=[placeholder="What needs to be done?"i]
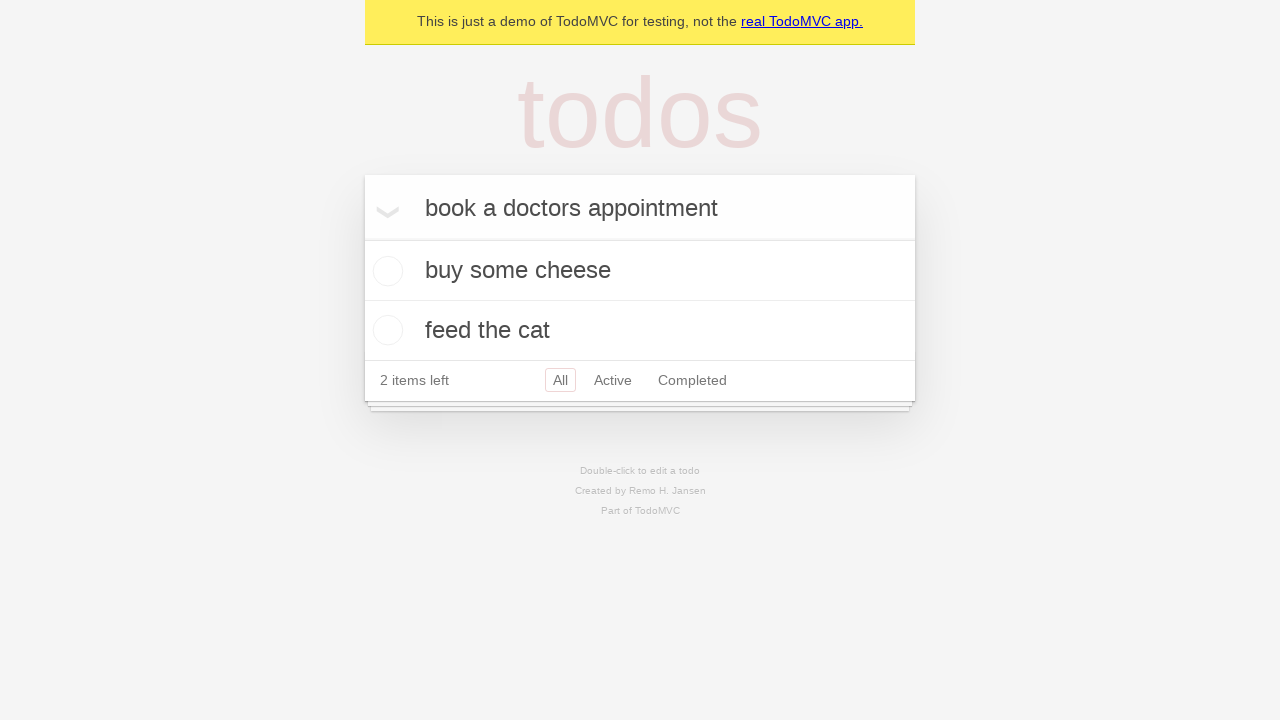

Pressed Enter to create todo 'book a doctors appointment' on internal:attr=[placeholder="What needs to be done?"i]
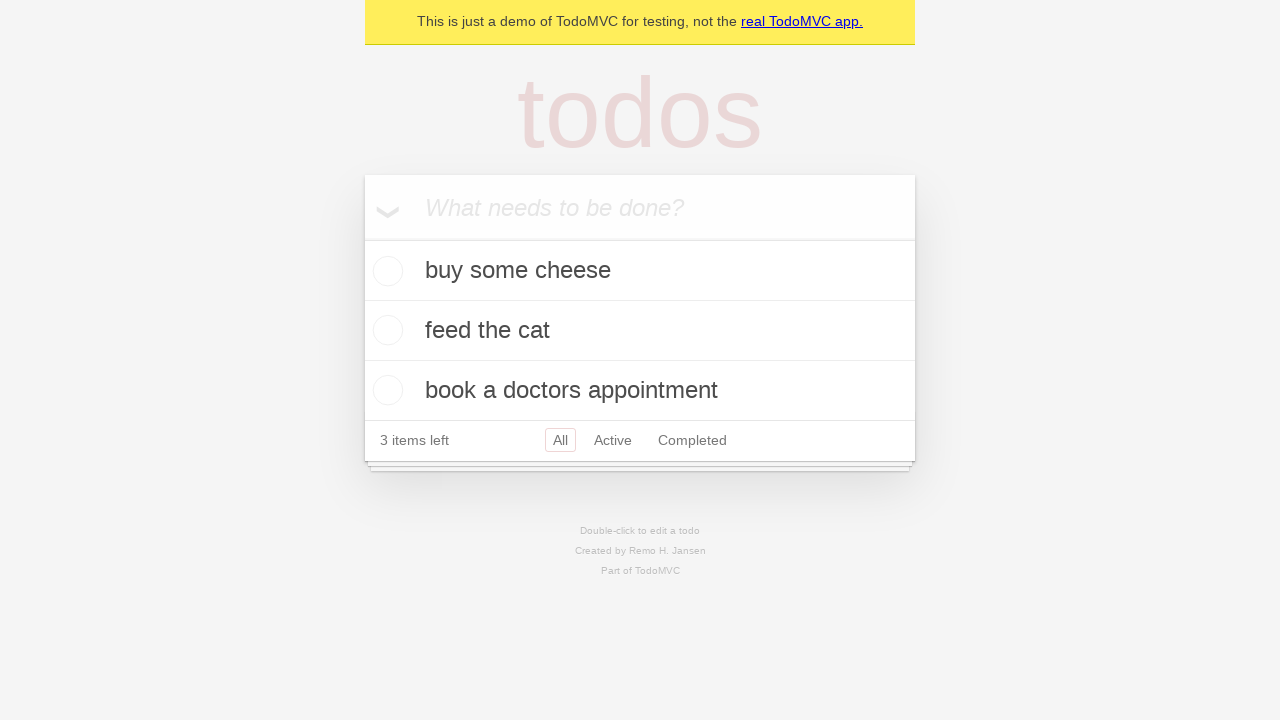

Clicked 'Mark all as complete' checkbox to complete all todos at (362, 238) on internal:label="Mark all as complete"i
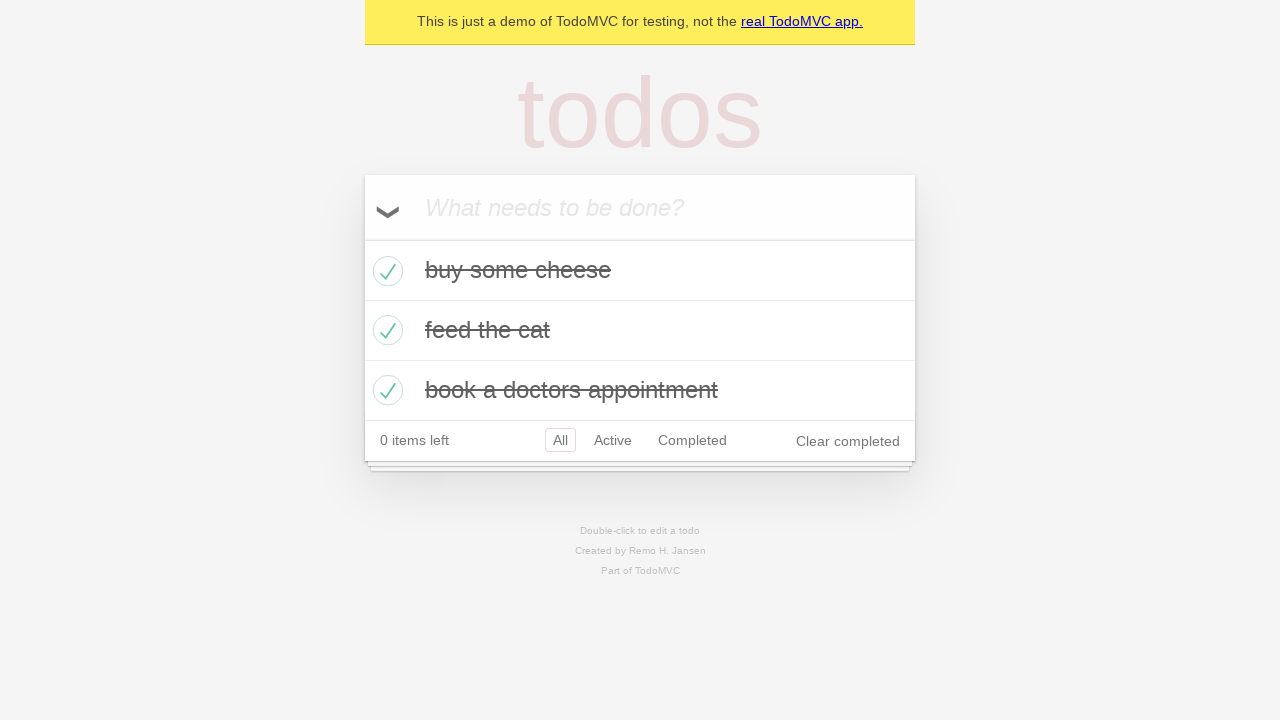

Unchecked the first todo item at (385, 271) on internal:testid=[data-testid="todo-item"s] >> nth=0 >> internal:role=checkbox
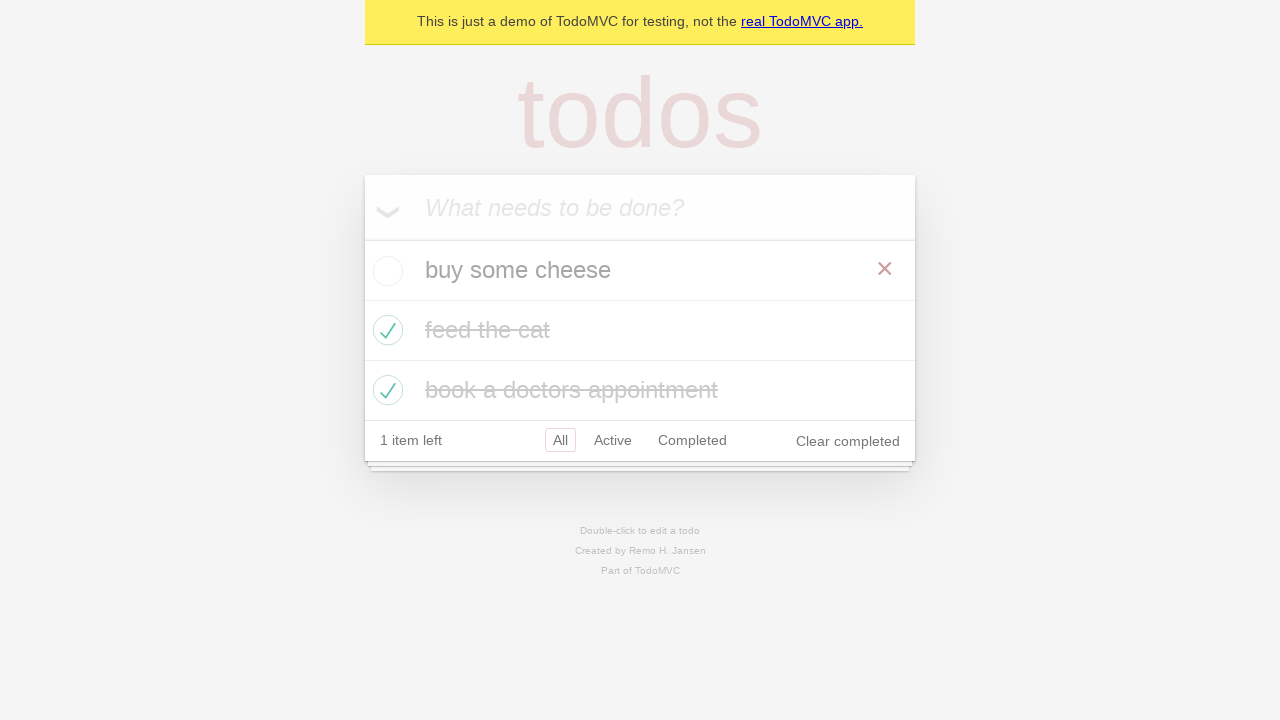

Checked the first todo item again at (385, 271) on internal:testid=[data-testid="todo-item"s] >> nth=0 >> internal:role=checkbox
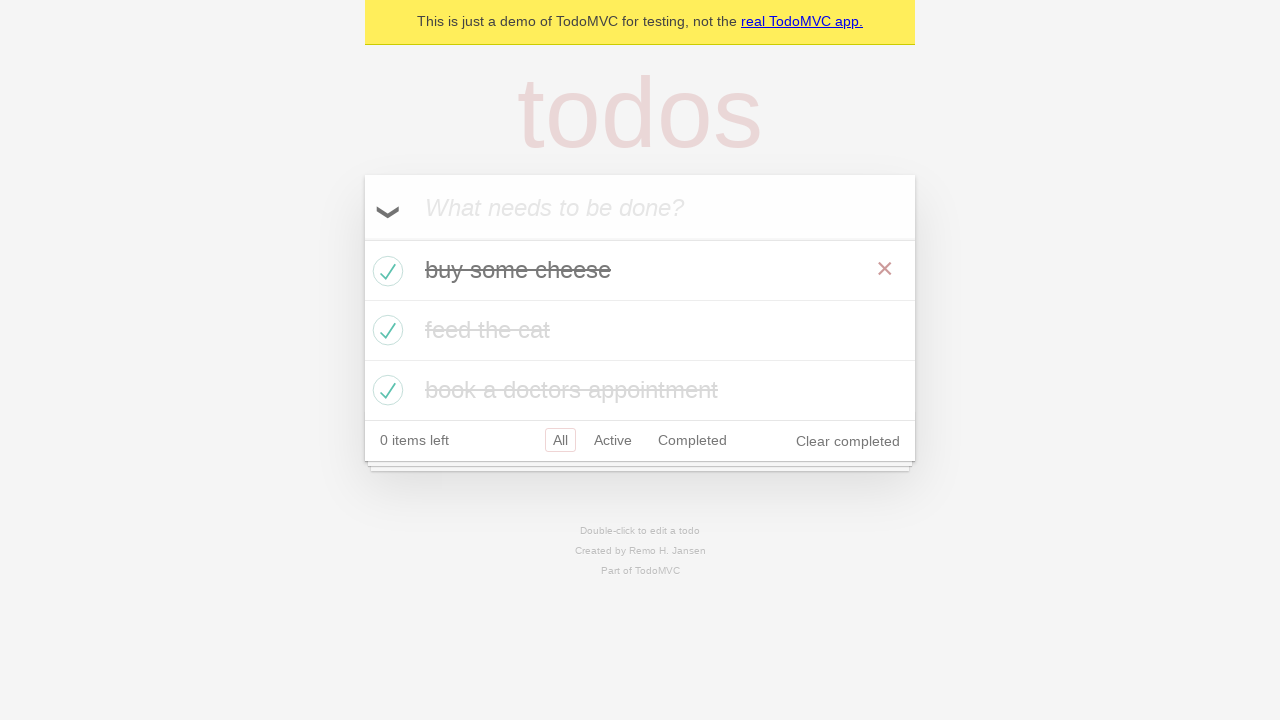

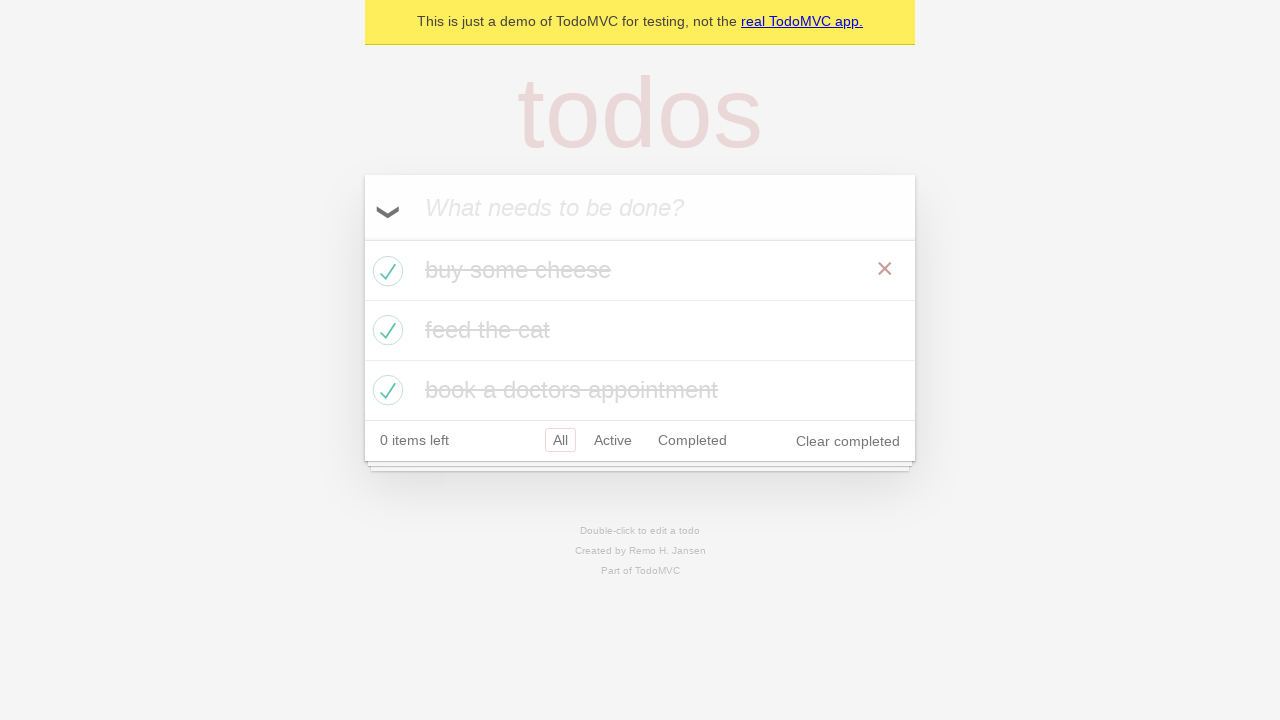